Navigates to GreensTech selenium course content page, expands a section by clicking the plus icon, and clicks on CTS Interview Questions link

Starting URL: http://greenstech.in/selenium-course-content.html

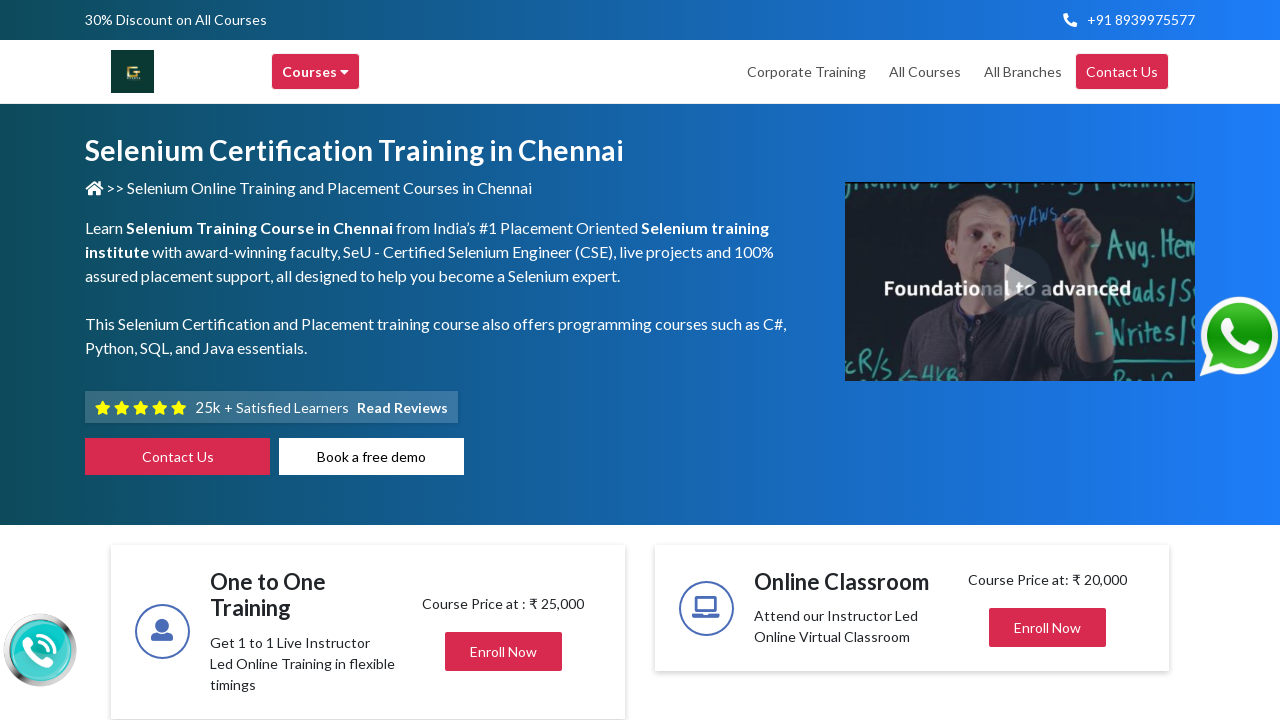

Navigated to GreensTech selenium course content page
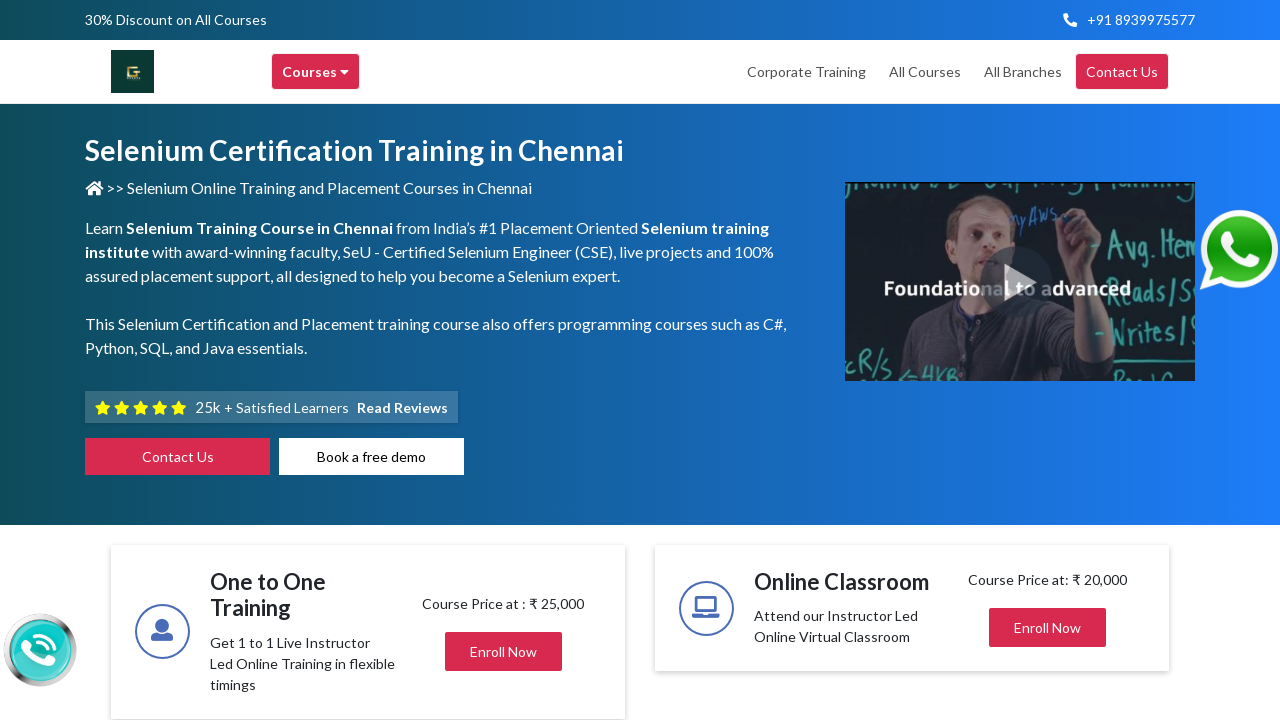

Clicked the plus icon to expand section at (1142, 360) on i.fas.fa-plus
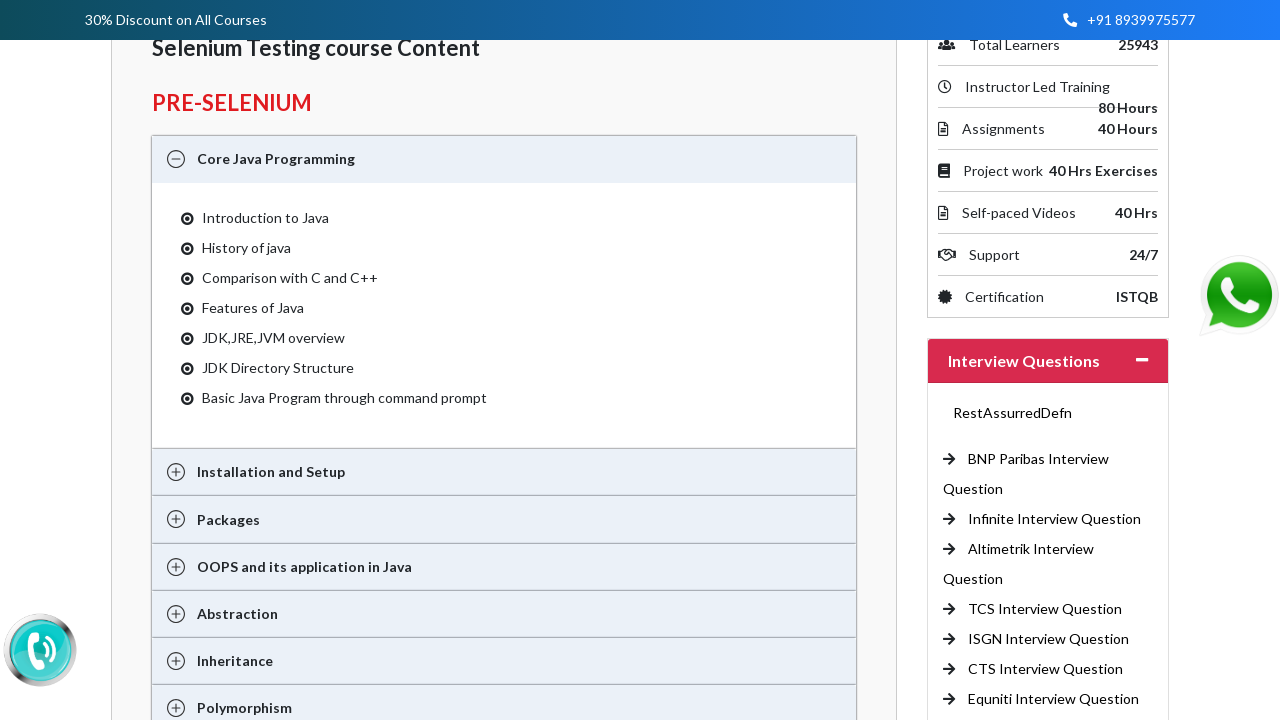

Waited 2 seconds for expansion animation to complete
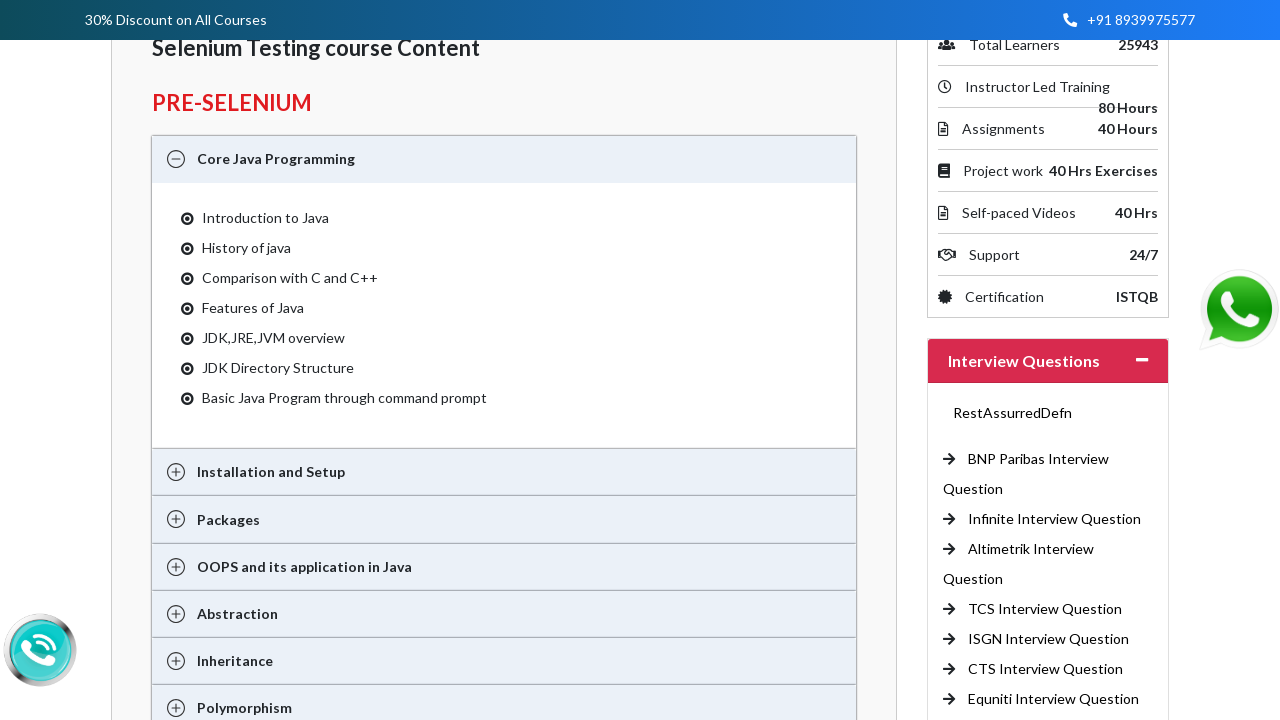

Clicked on CTS Interview Questions link at (1046, 669) on (//a[@title='Interview Questions'])[6]
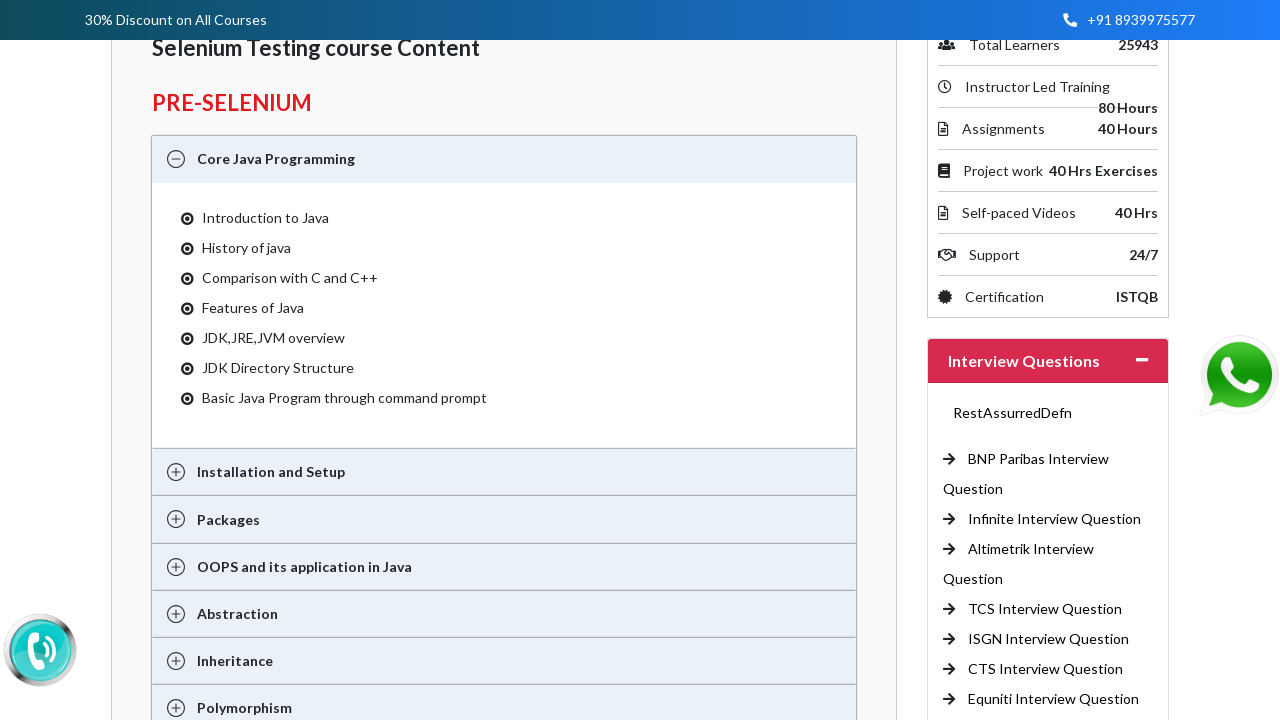

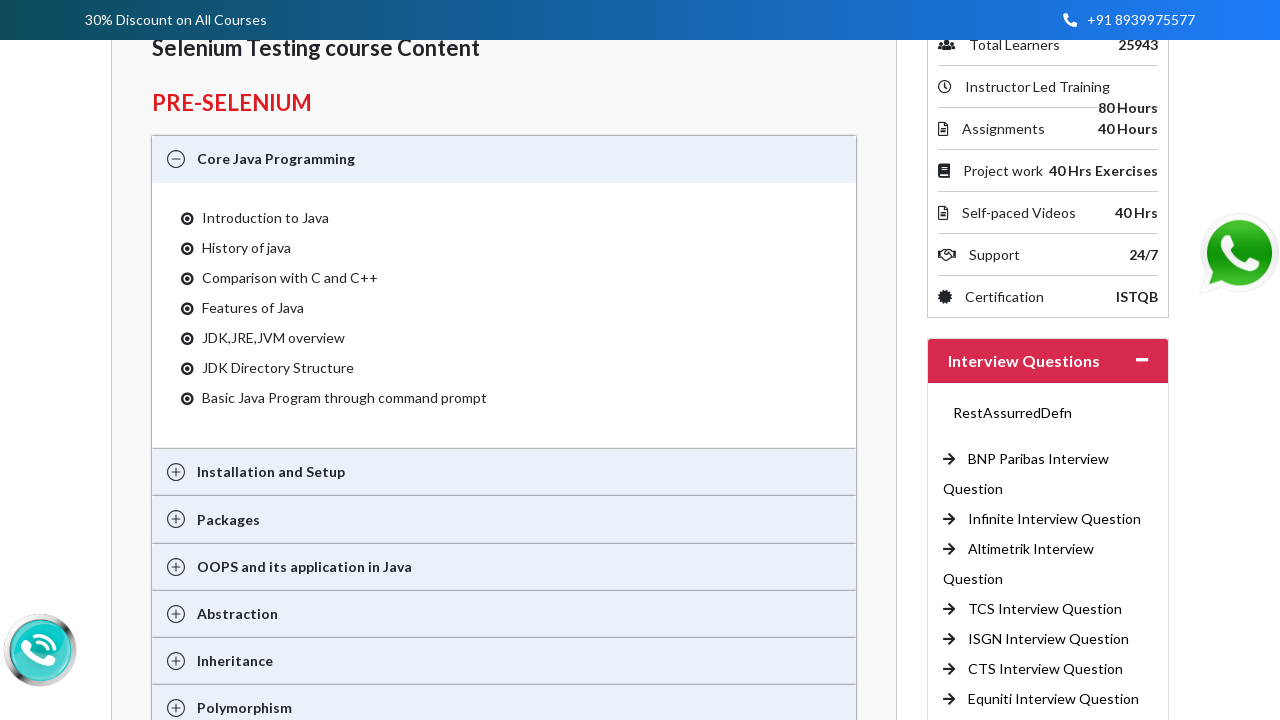